Tests double-click functionality on a button element

Starting URL: https://www.techlearn.in/code/double-tap/

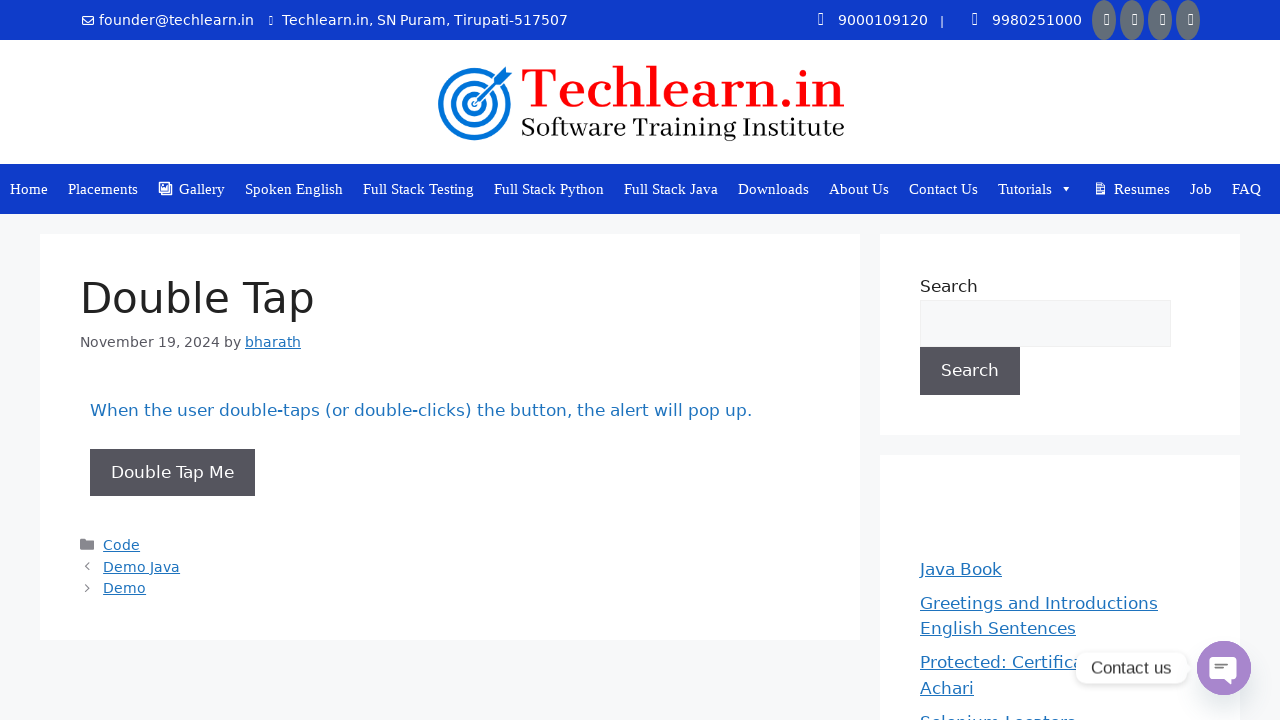

Navigated to double-click test page
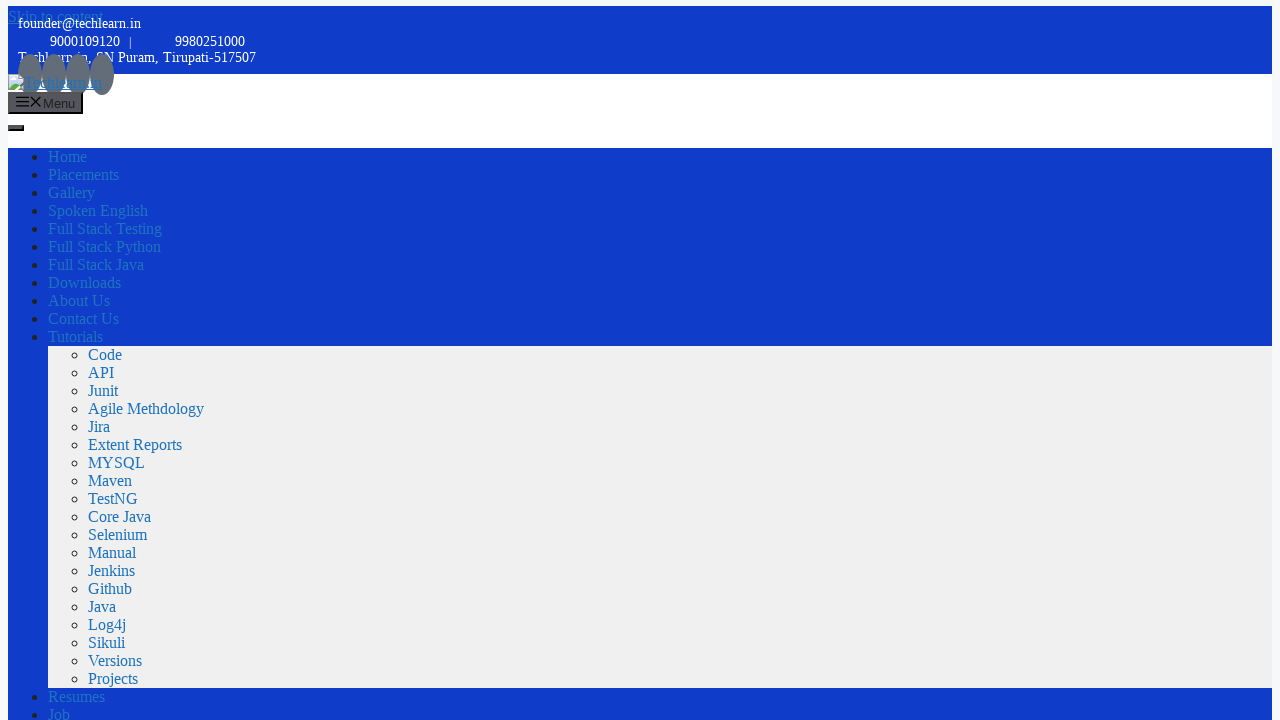

Double-clicked on the button element with ondblclick handler at (60, 361) on xpath=//button[@ondblclick='handleDoubleTap()']
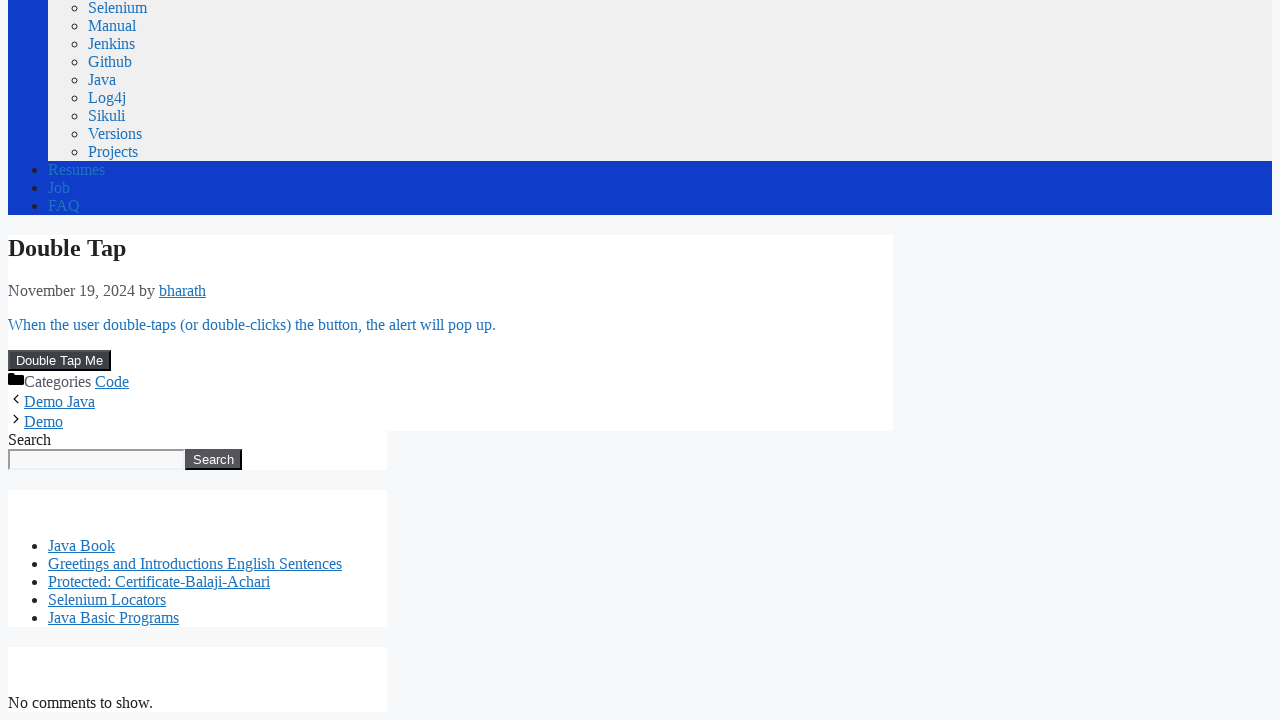

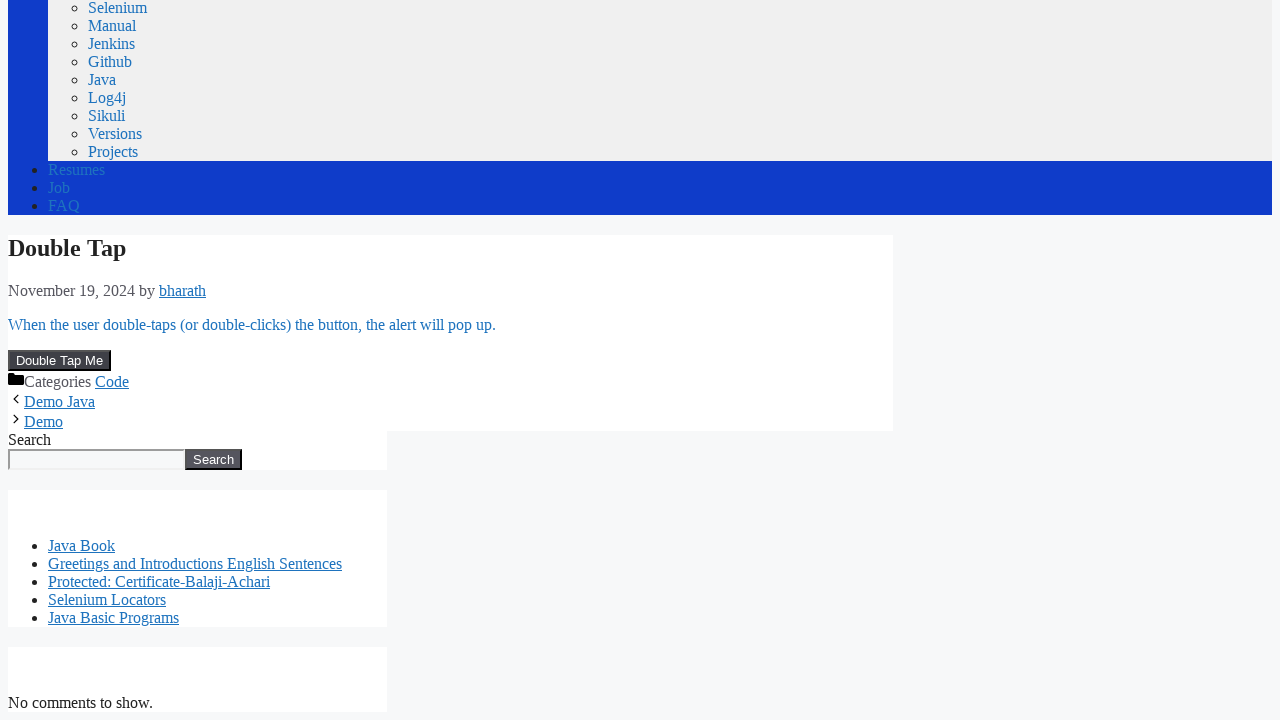